Tests 302 redirect with Location header by clicking a link

Starting URL: http://www.example.com/

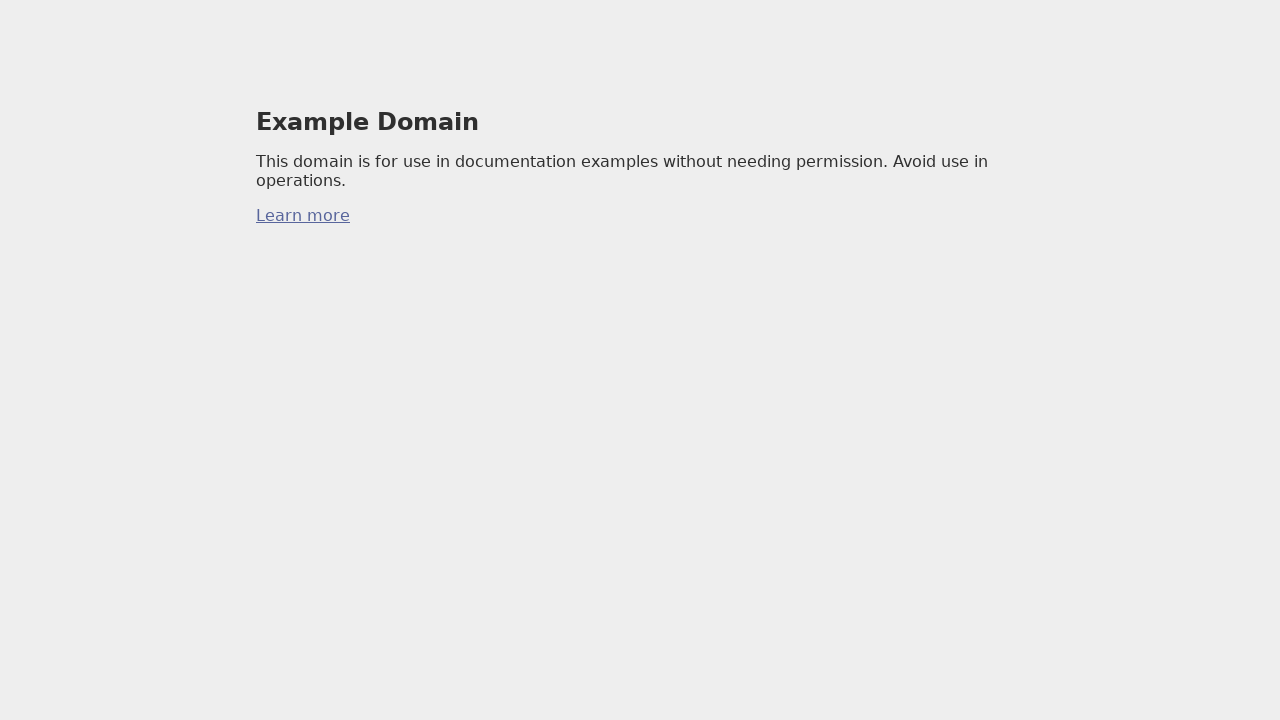

Clicked redirect link on example.com at (303, 216) on a
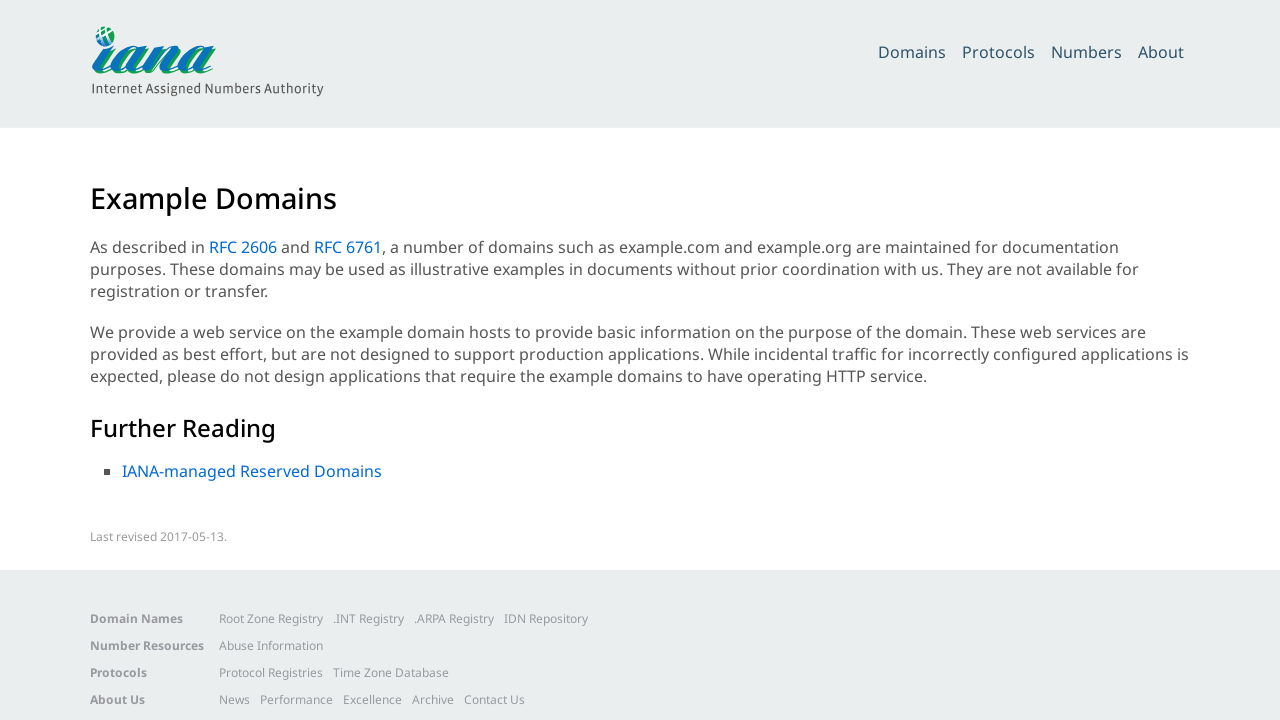

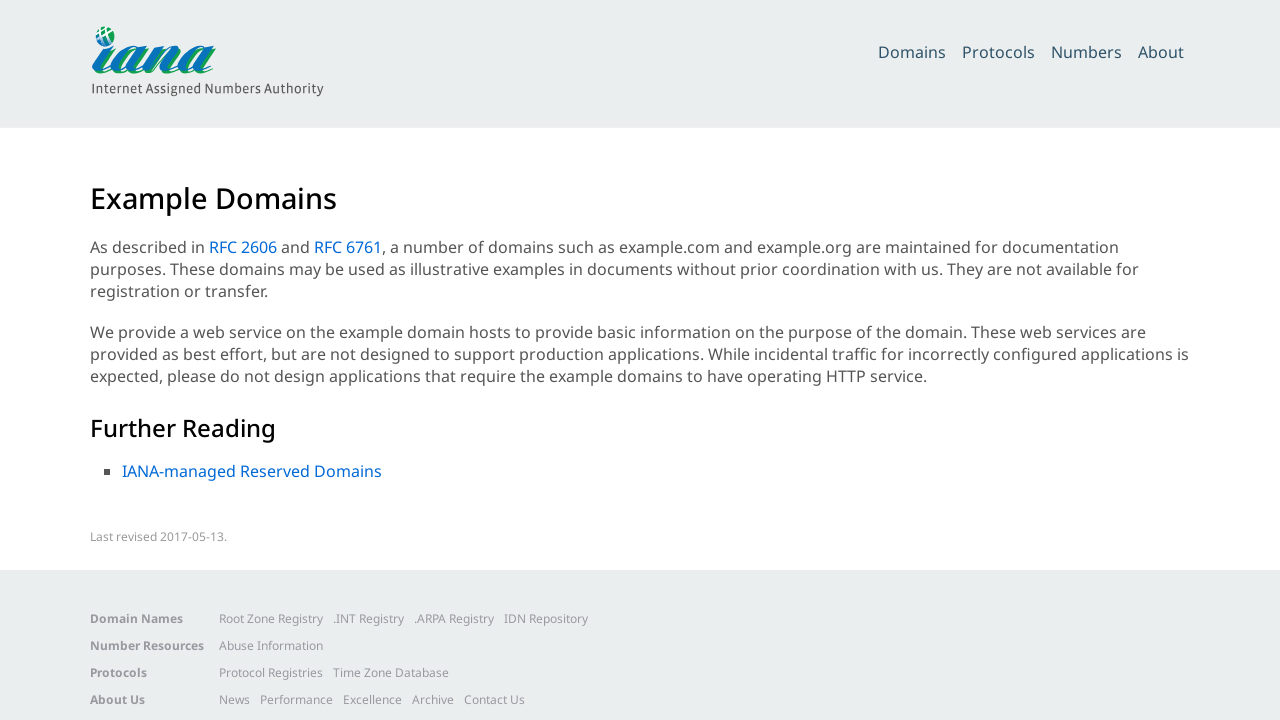